Tests that the mindfulness anxiety page is accessible and returns a 200 status code

Starting URL: https://www.spaceoutcat.com/mindfulness/anxiety

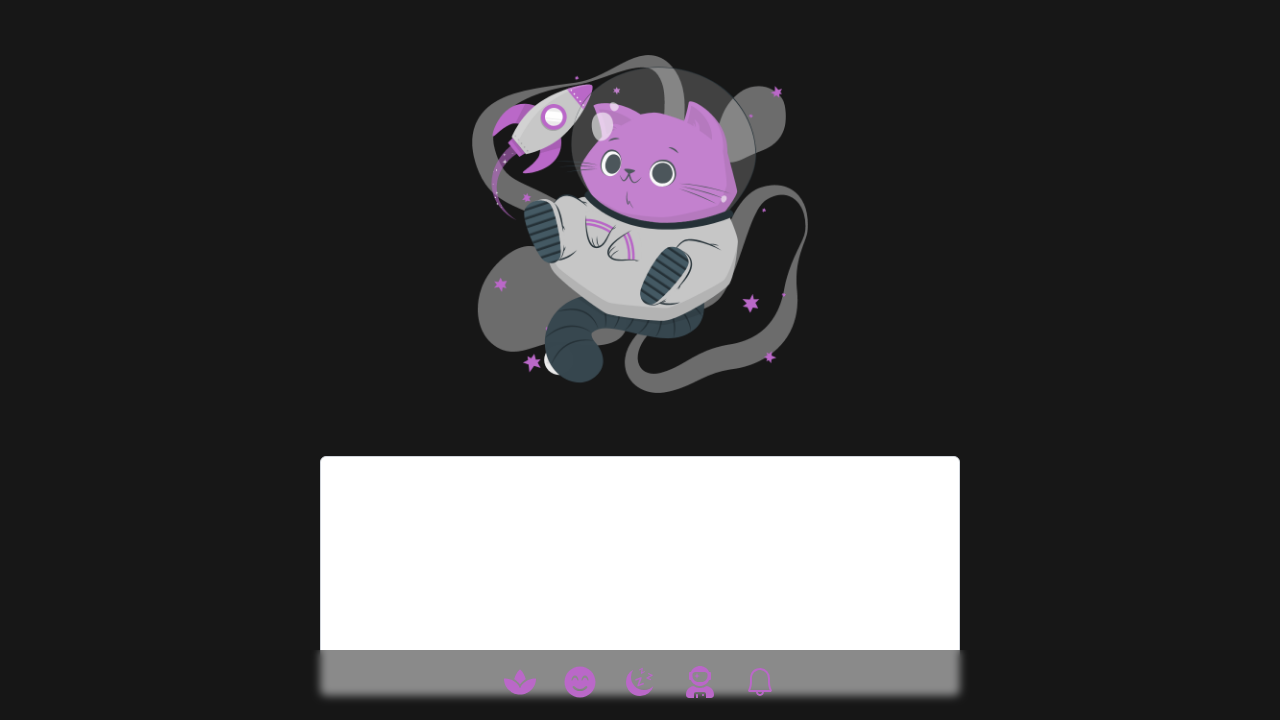

Page DOM content loaded for mindfulness anxiety page
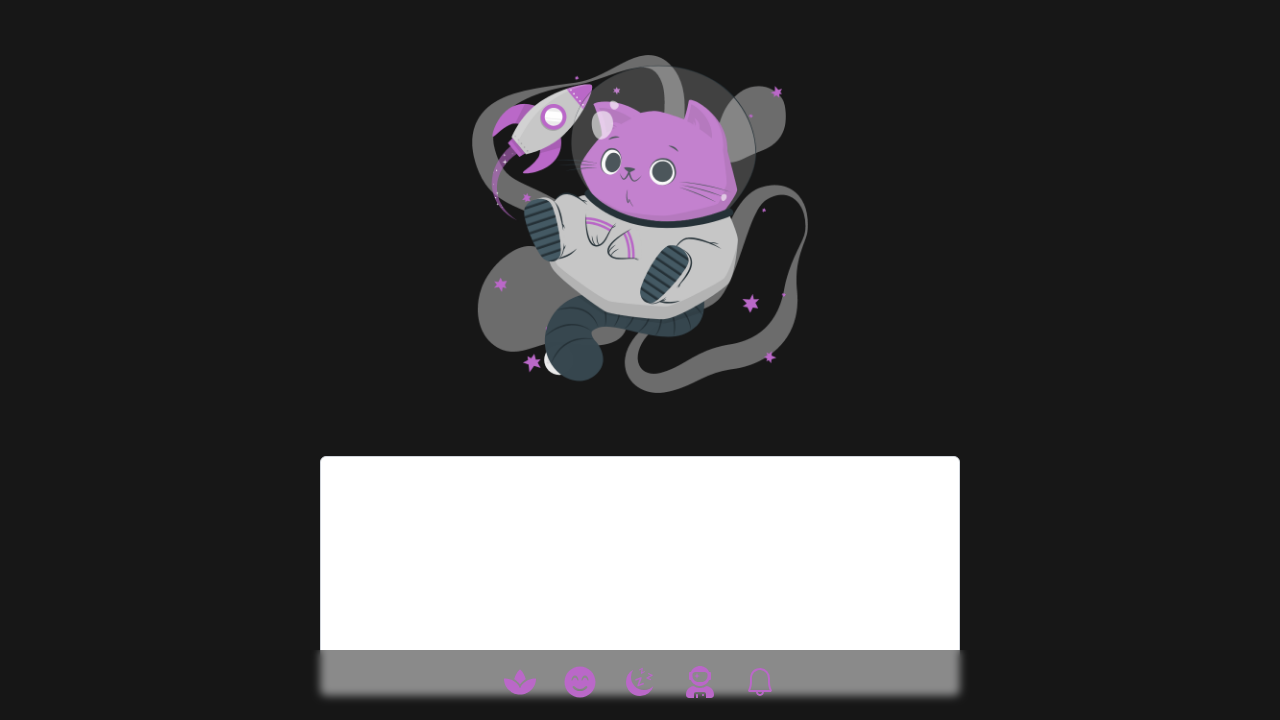

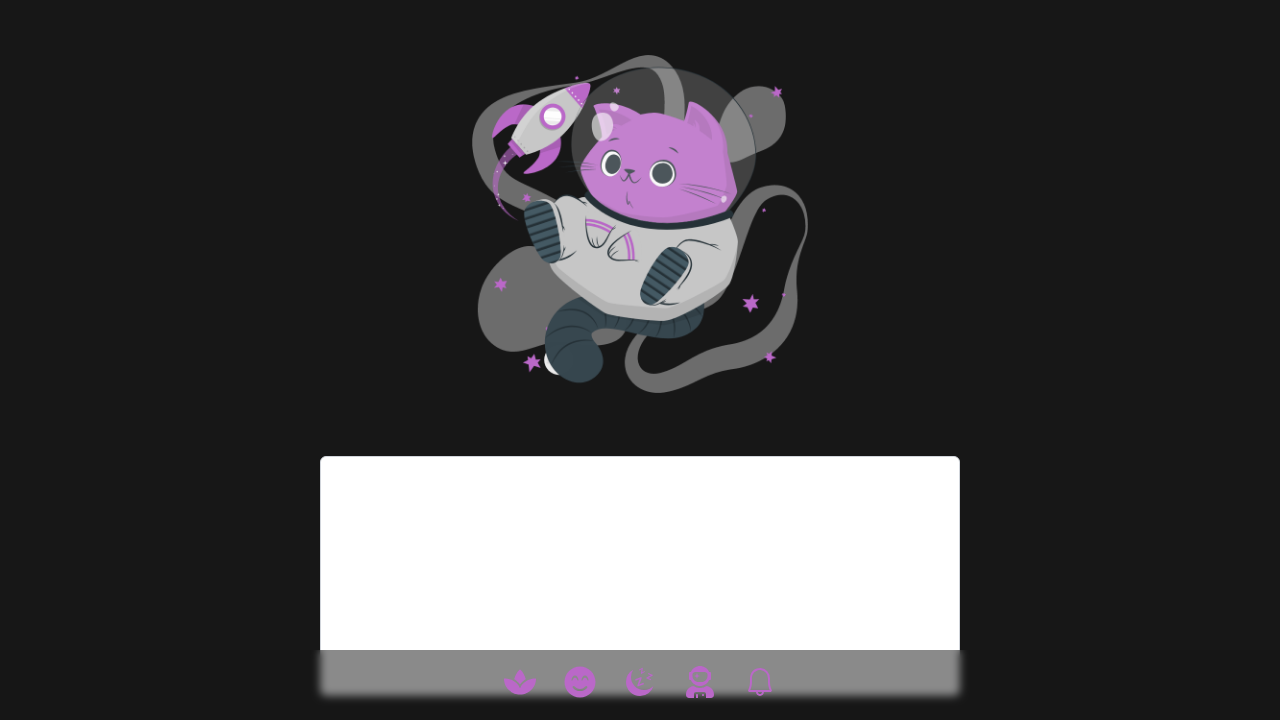